Tests browser navigation by navigating between product pages using back and forward buttons

Starting URL: https://selenium.jacobparr.com/products/spree-bag

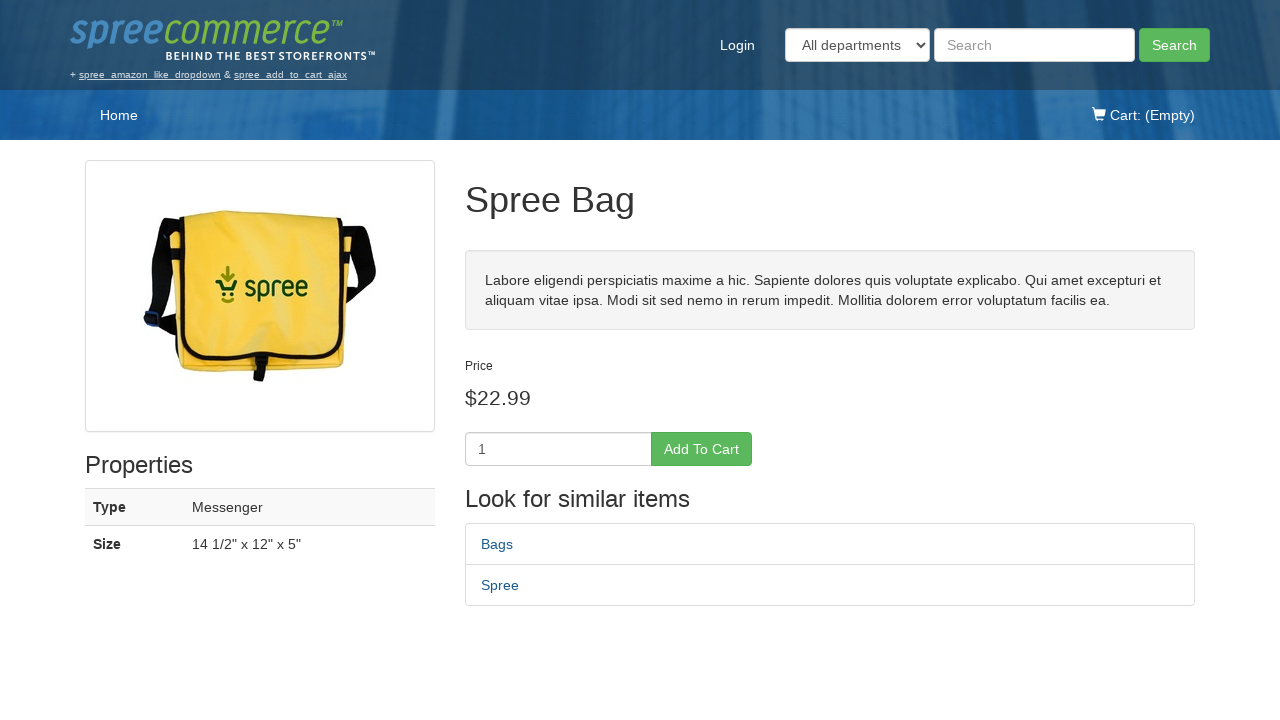

Waited for initial Spree Bag page to load (domcontentloaded)
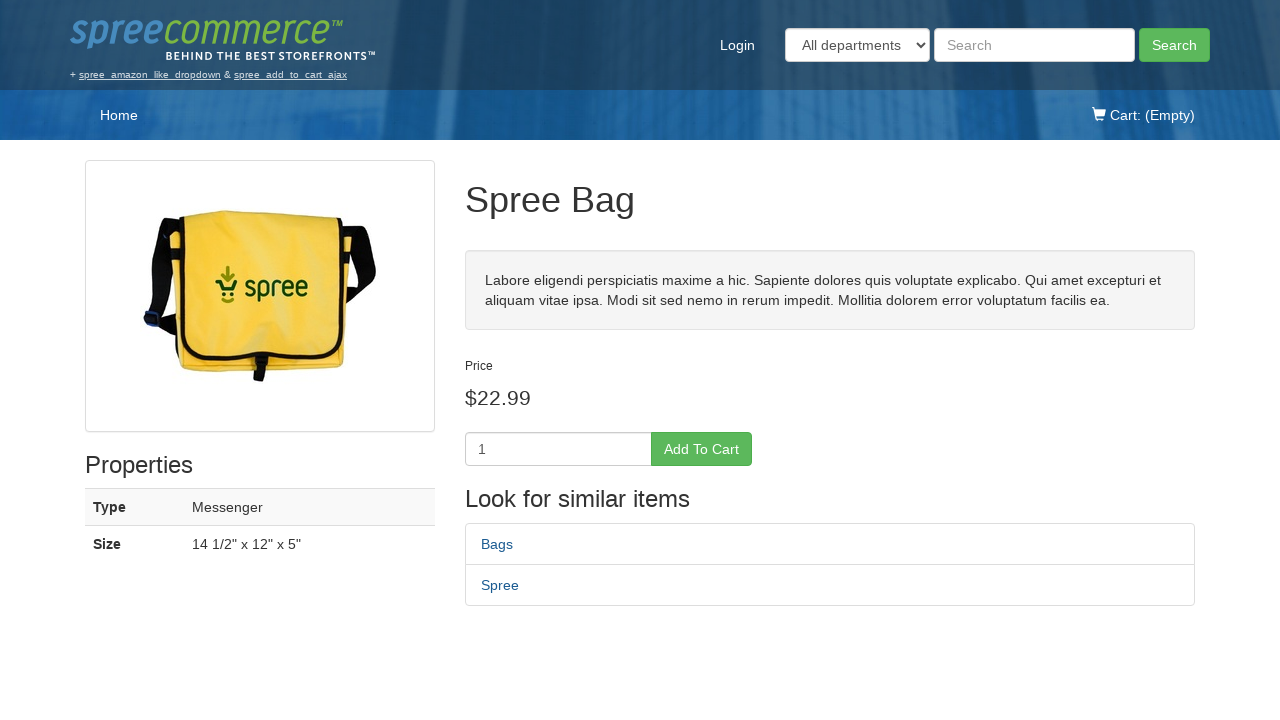

Verified page title is 'Spree Bag - Spree Demo Site'
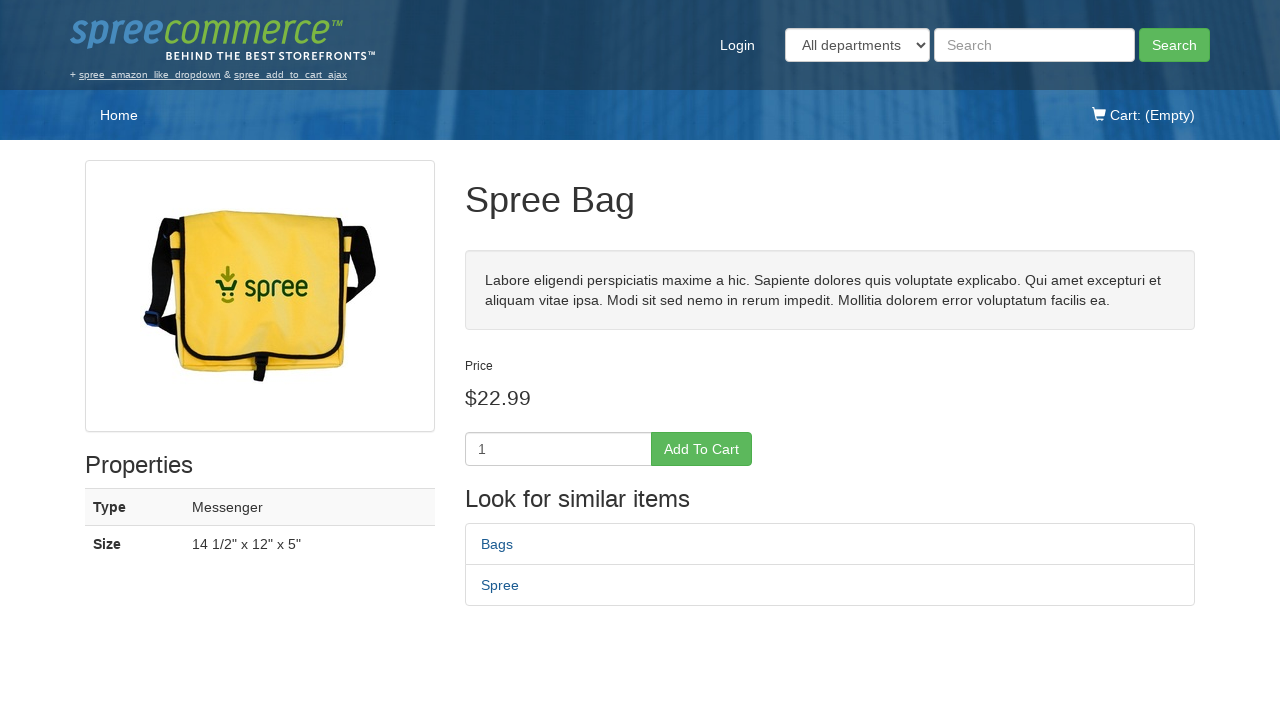

Navigated to Spree Tote product page
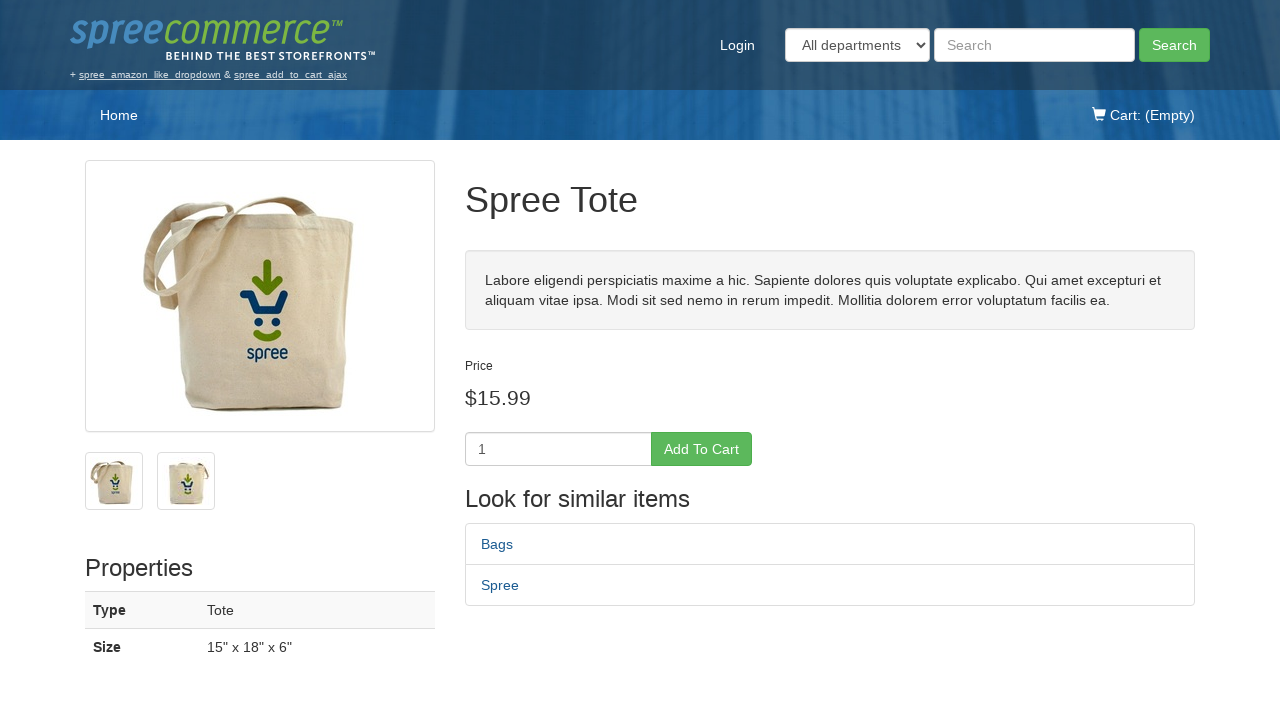

Waited for Spree Tote page to load (domcontentloaded)
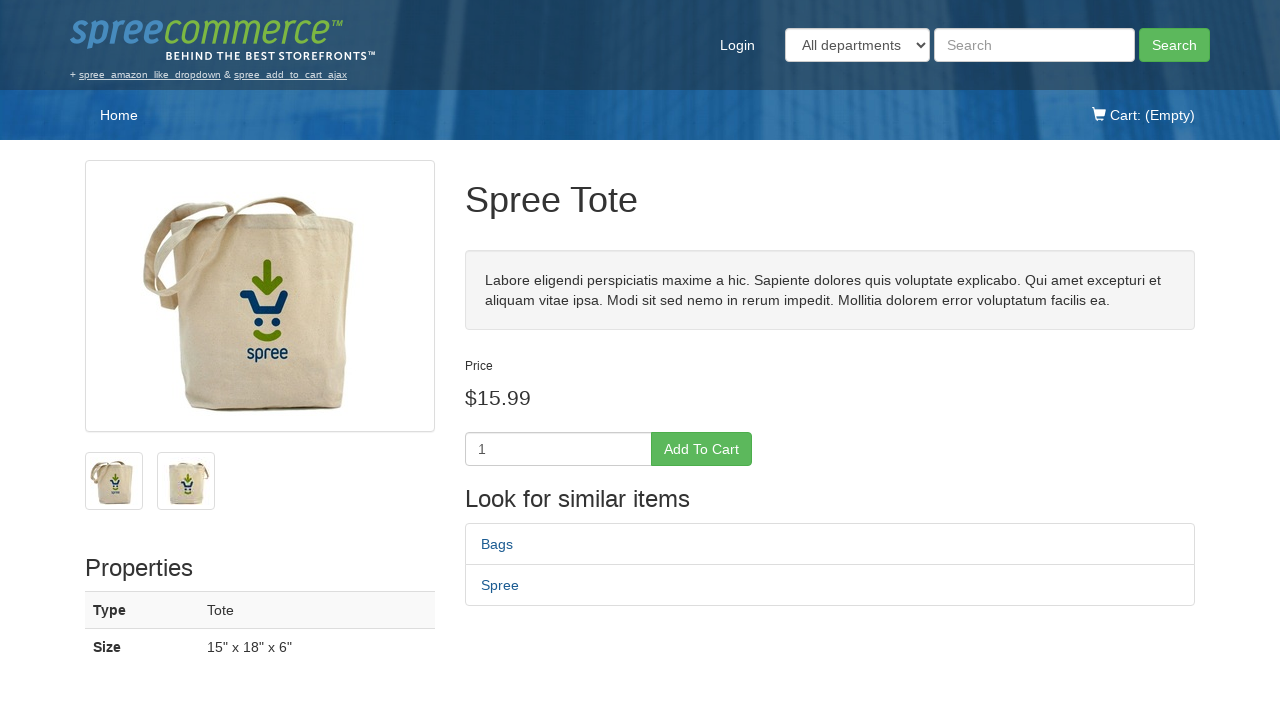

Verified page title is 'Spree Tote - Spree Demo Site'
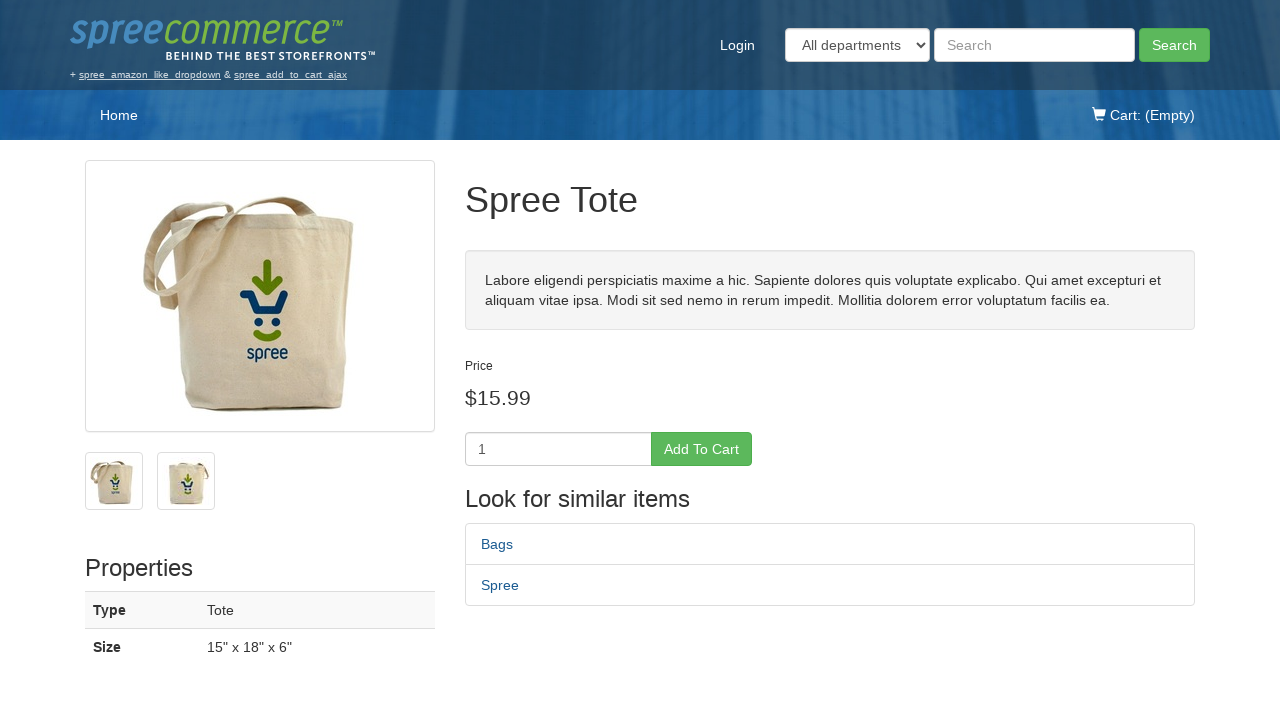

Clicked back button to return to Spree Bag page
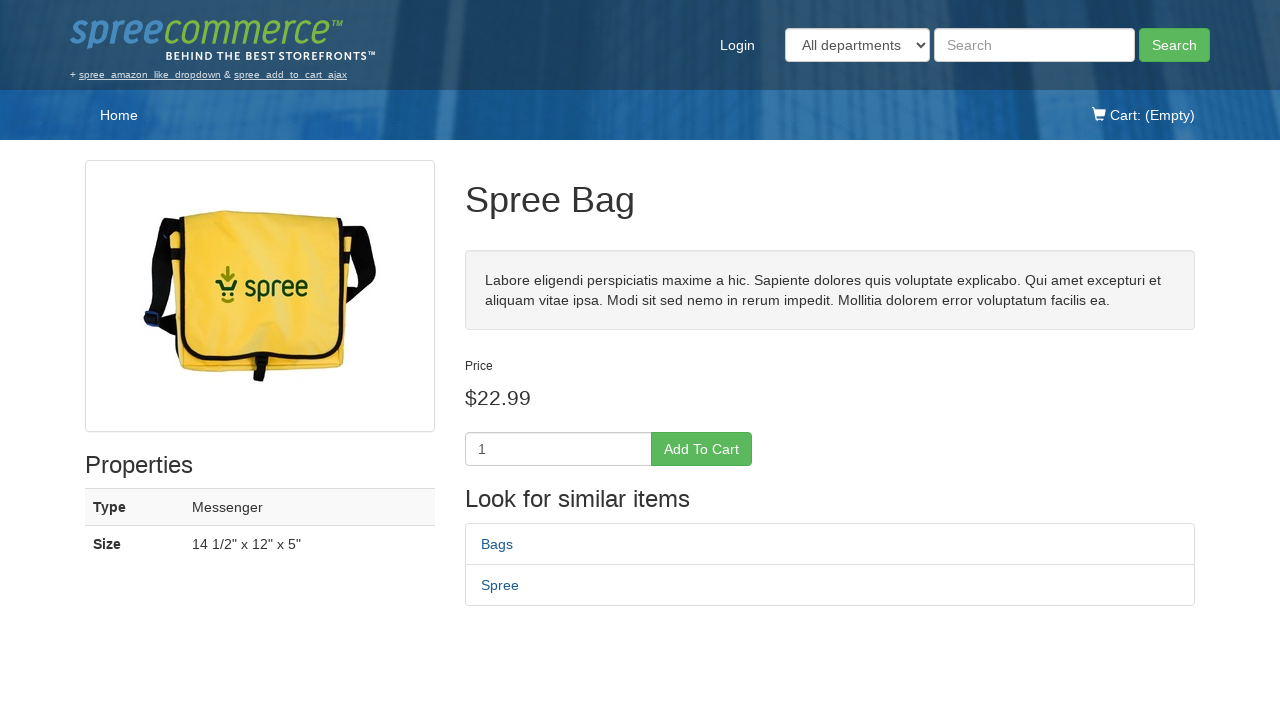

Waited for back navigation to complete (domcontentloaded)
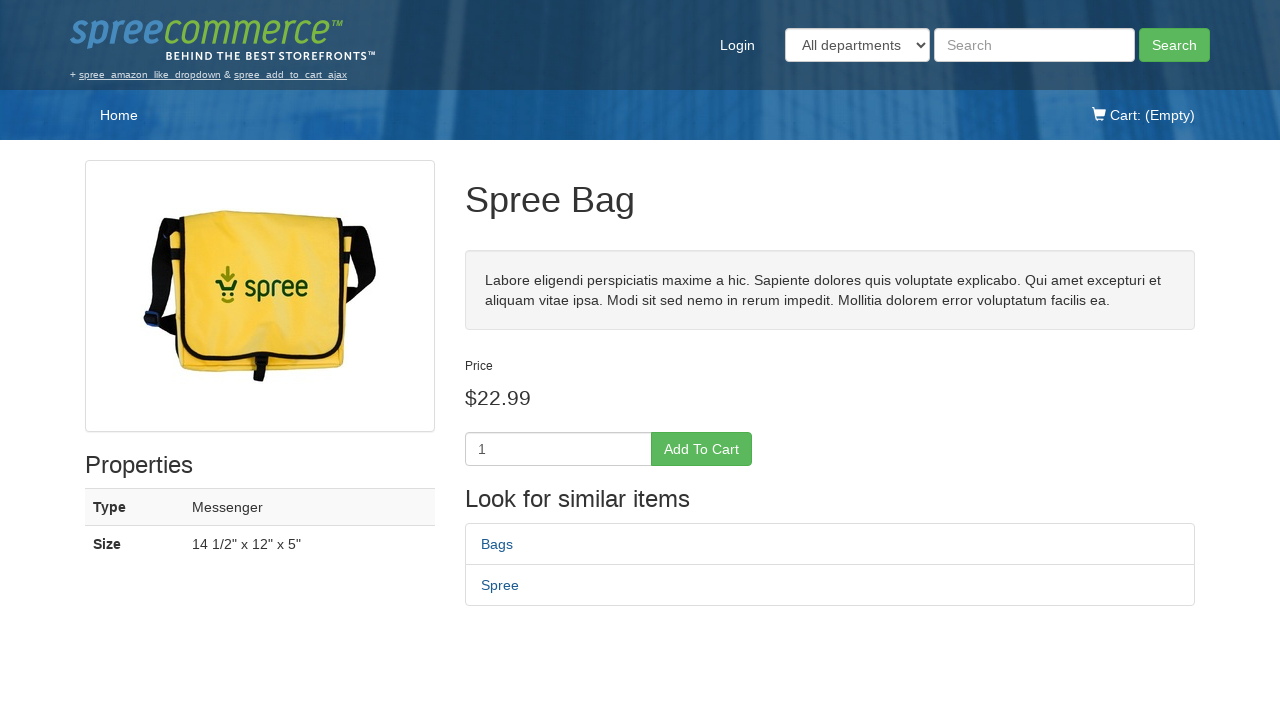

Verified page title is back to 'Spree Bag - Spree Demo Site'
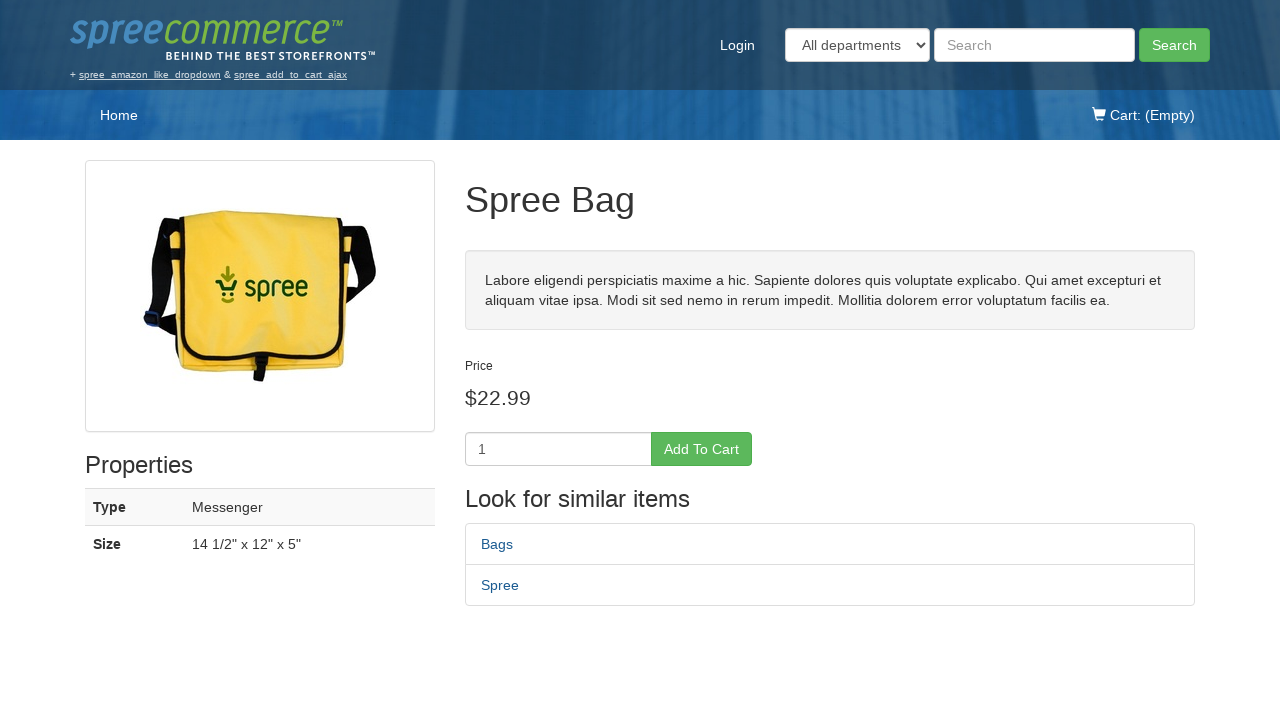

Clicked forward button to return to Spree Tote page
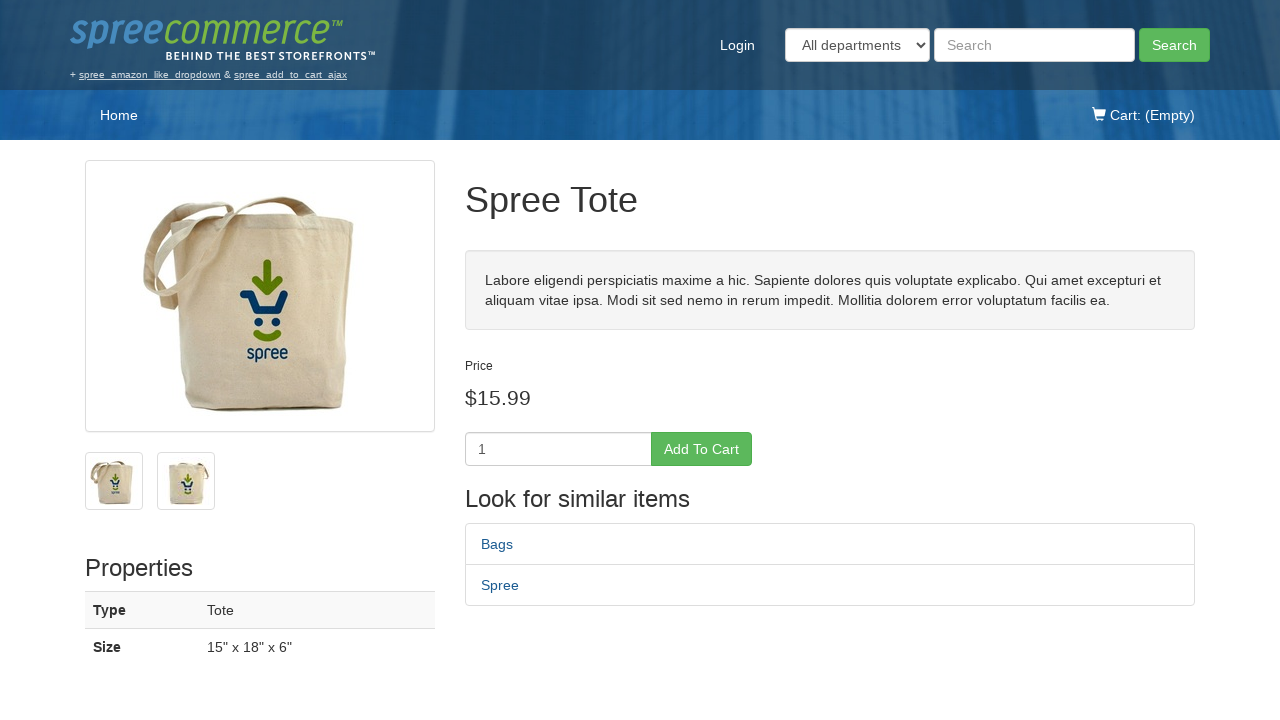

Waited for forward navigation to complete (domcontentloaded)
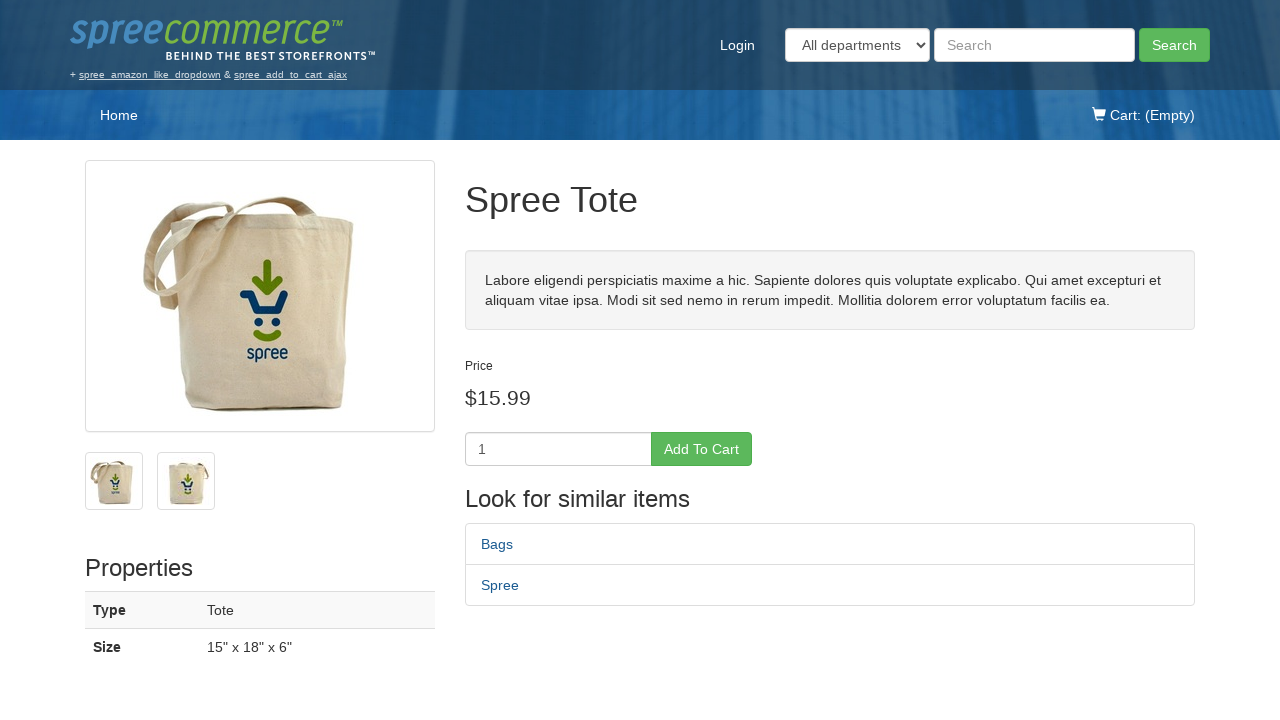

Verified page title is 'Spree Tote - Spree Demo Site' after forward navigation
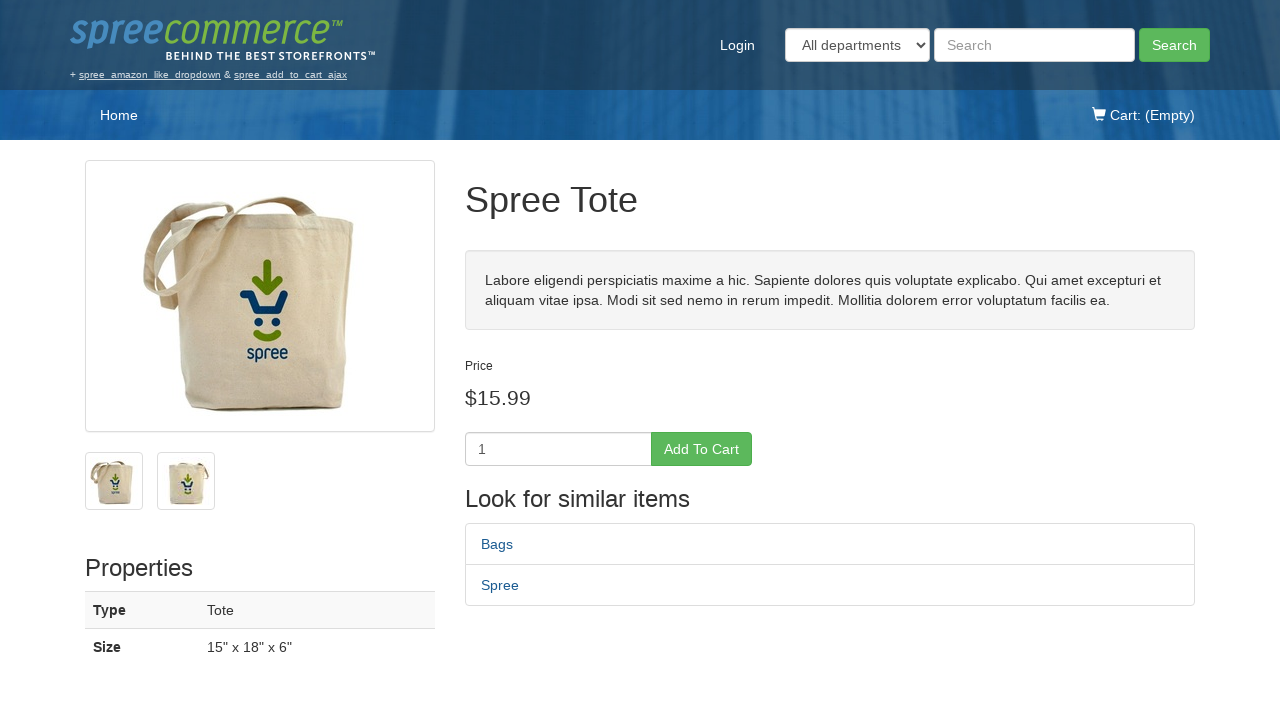

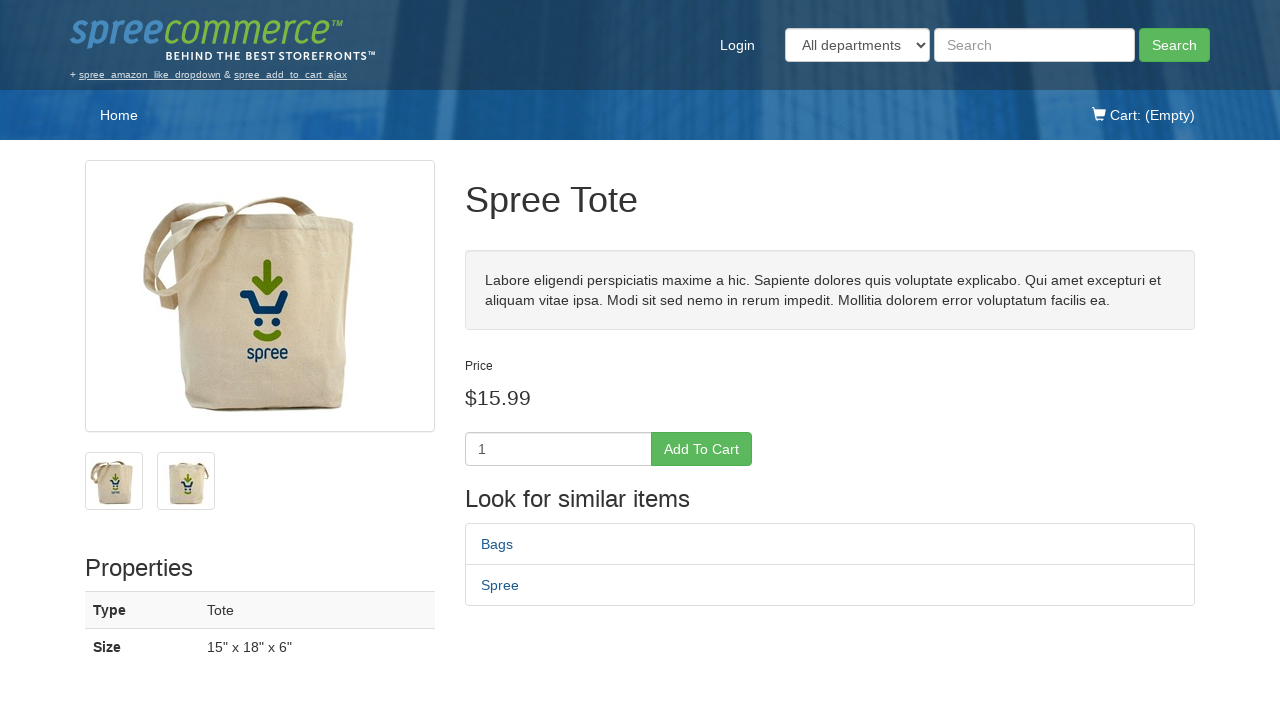